Tests prompt alert by clicking prompt button and entering text into the alert

Starting URL: https://demoqa.com/alerts

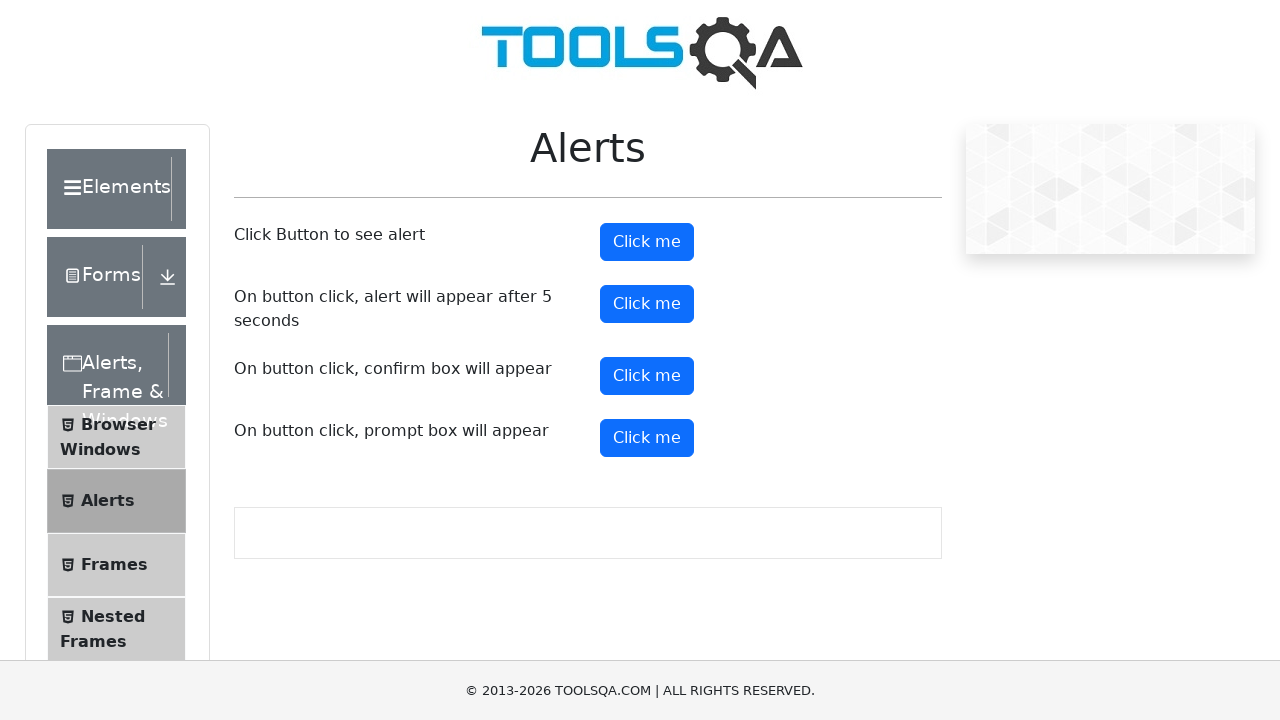

Set up dialog handler to accept prompt alert with text 'raj'
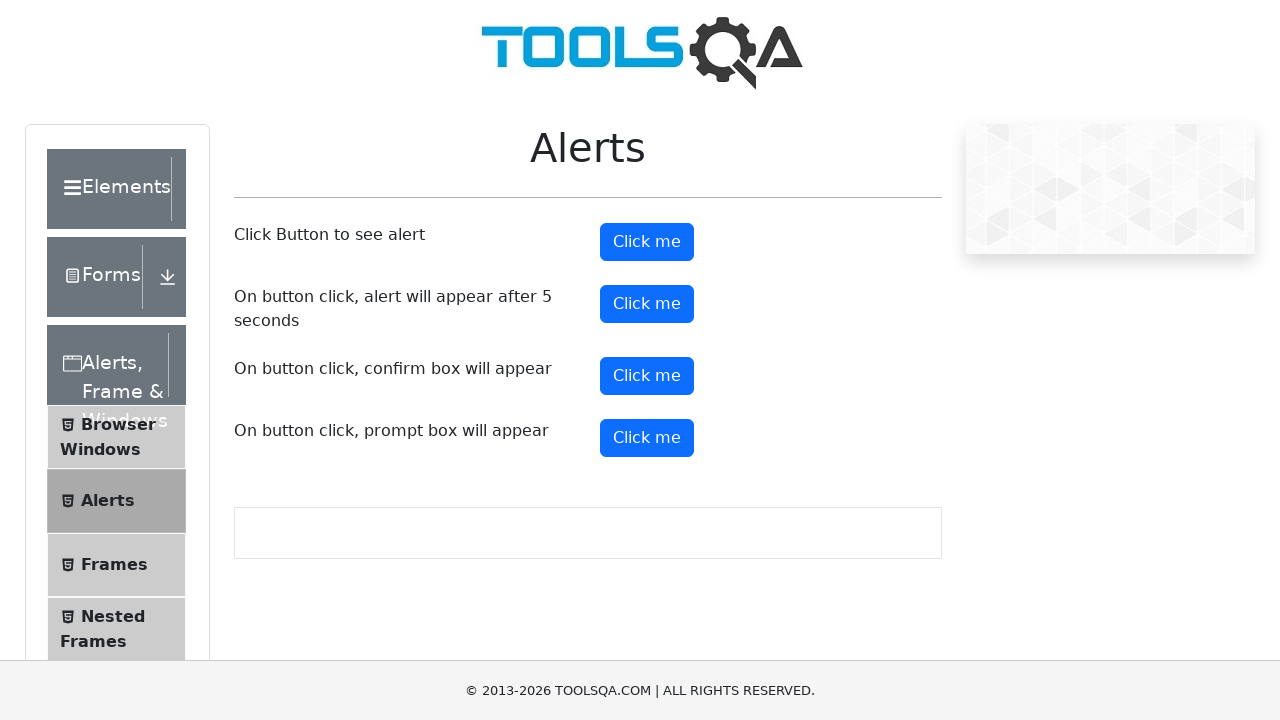

Clicked prompt button to trigger alert at (647, 438) on #promtButton
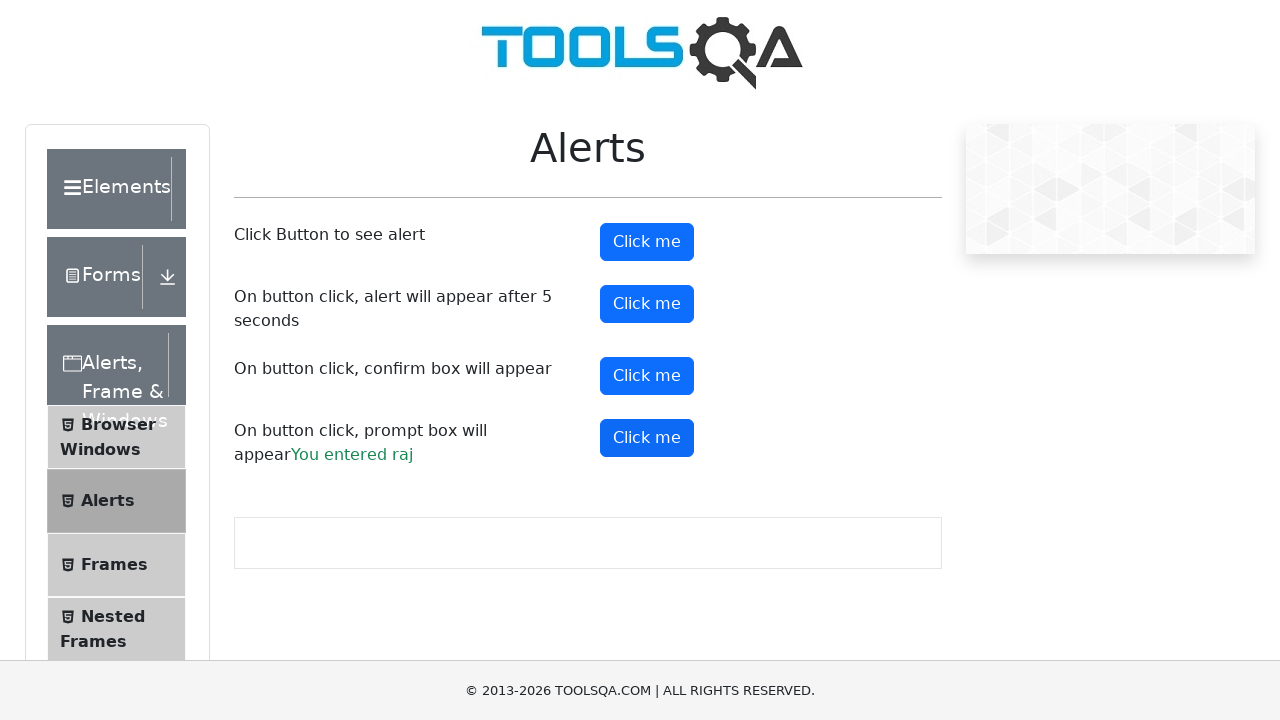

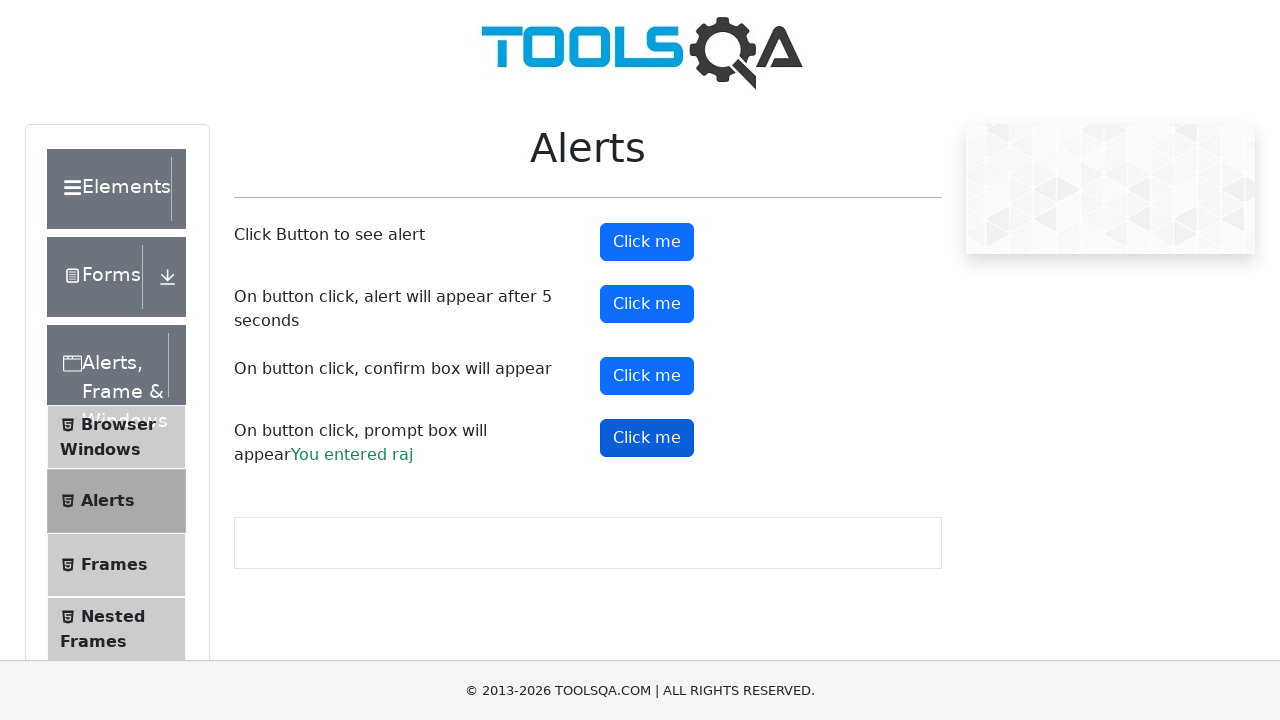